Tests sorting using semantic class selectors on the second table, clicking the "dues" column header to sort in ascending order

Starting URL: http://the-internet.herokuapp.com/tables

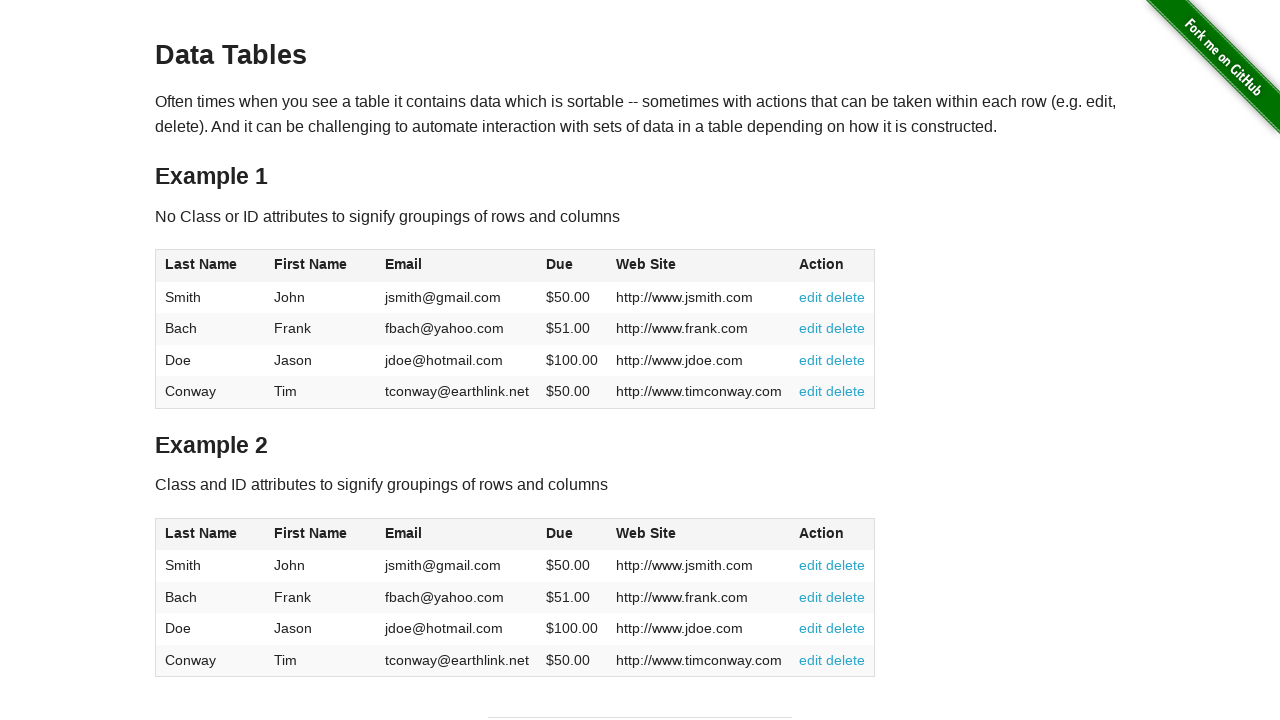

Clicked dues column header in table 2 to sort in ascending order at (560, 533) on #table2 thead .dues
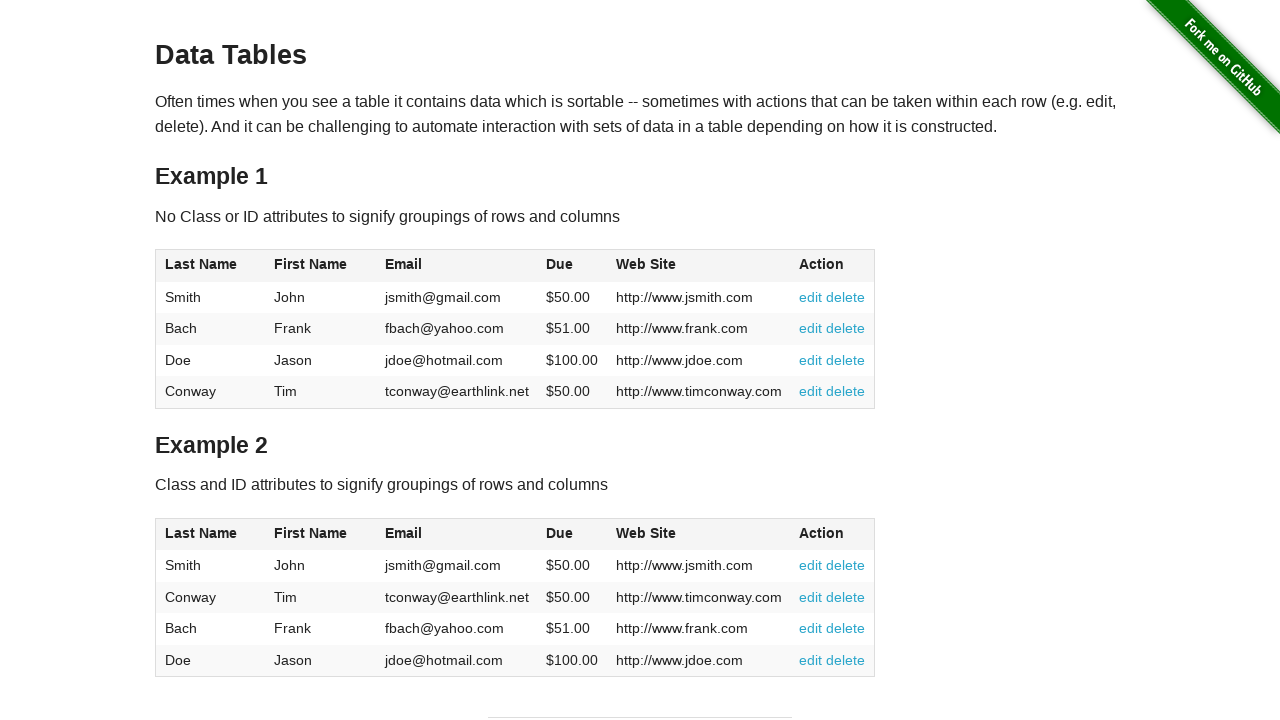

Table 2 dues column data loaded after sort
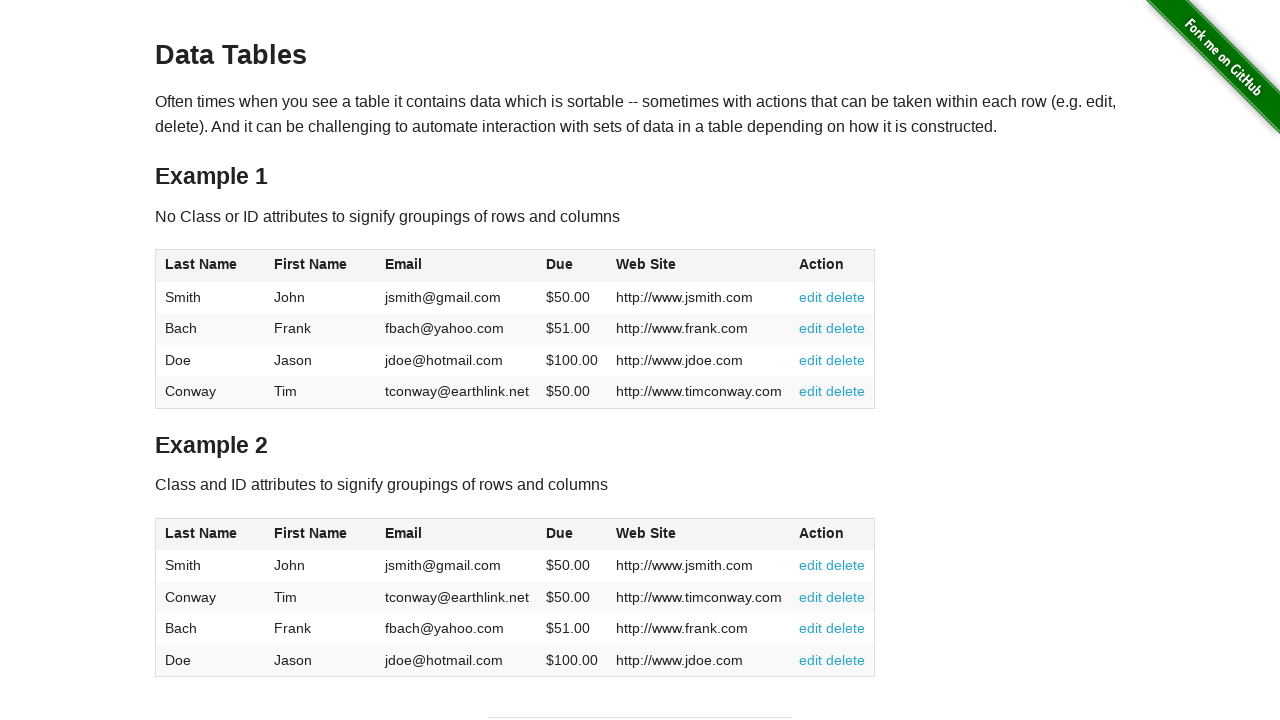

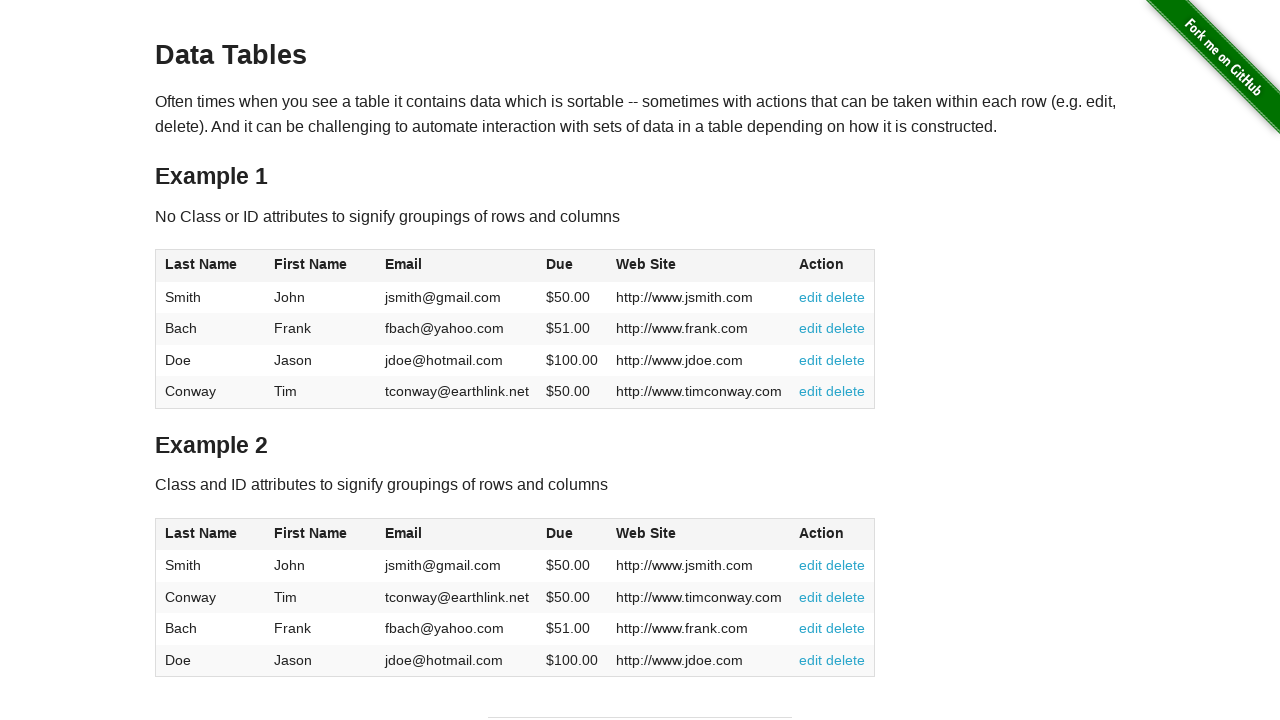